Tests Web Tables by adding a new record through the modal form

Starting URL: https://demoqa.com/elements

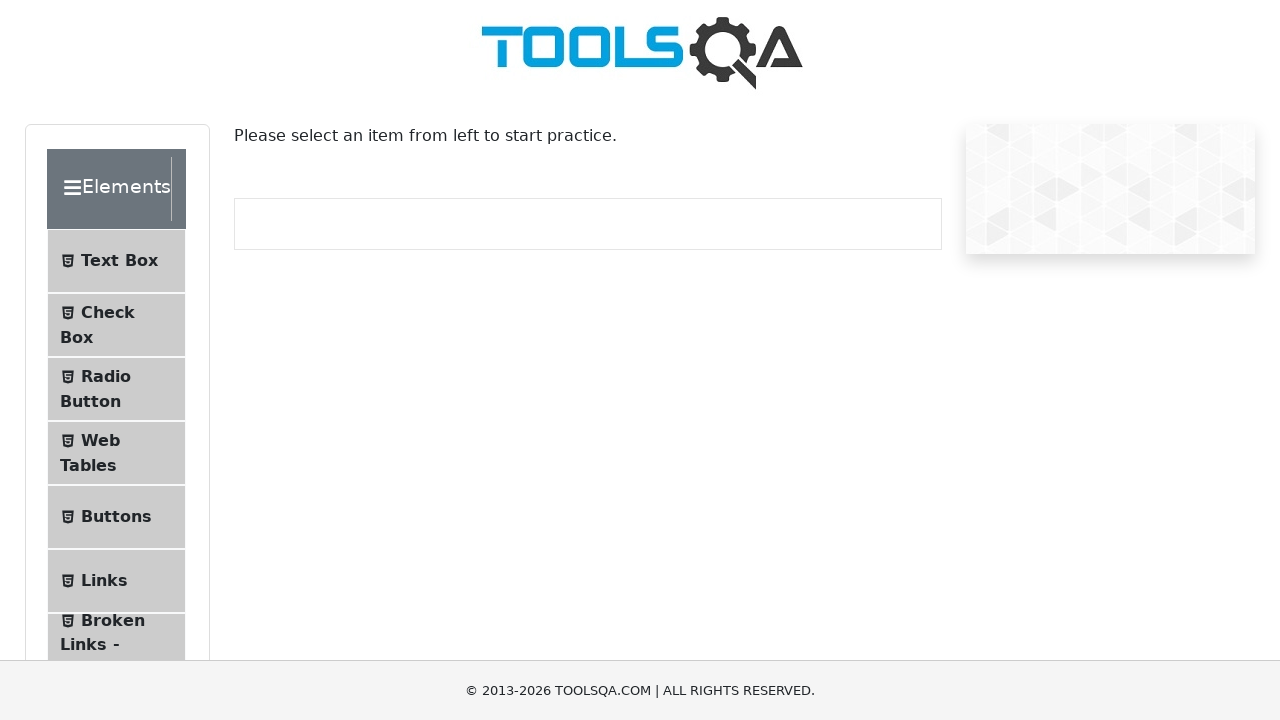

Clicked on Web Tables option in the sidebar at (116, 453) on #item-3
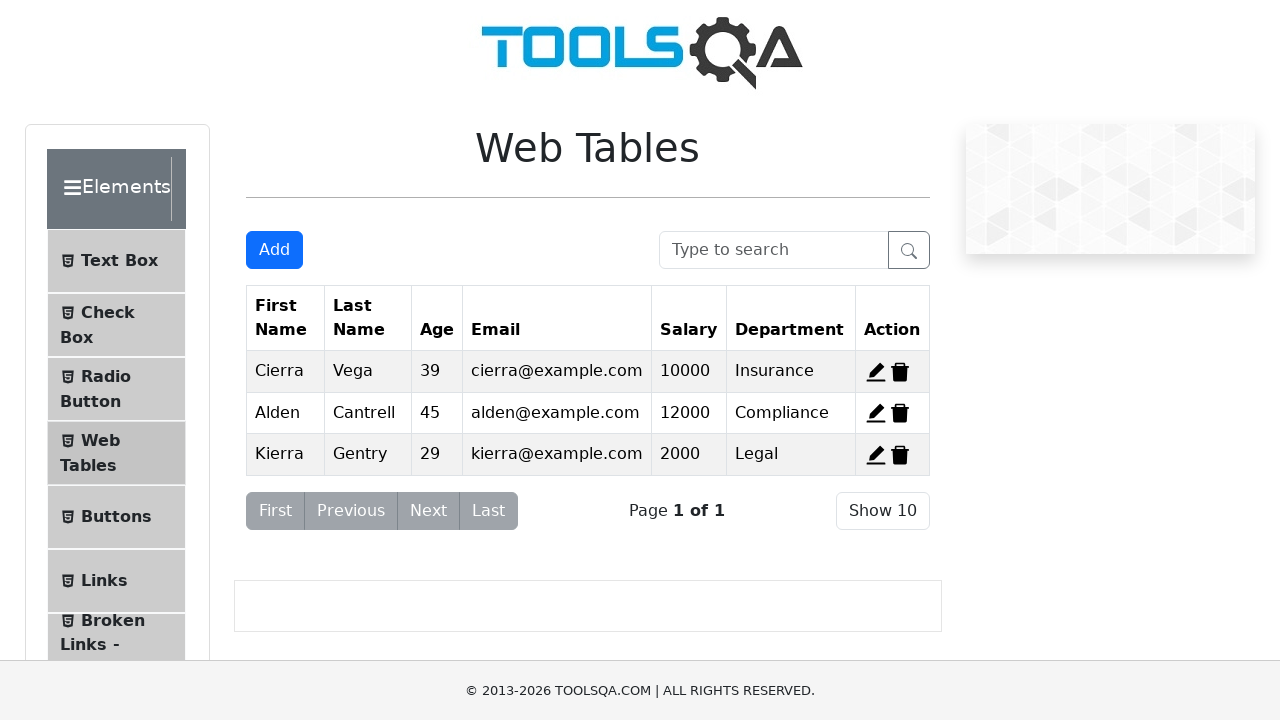

Clicked Add New Record button at (274, 250) on #addNewRecordButton
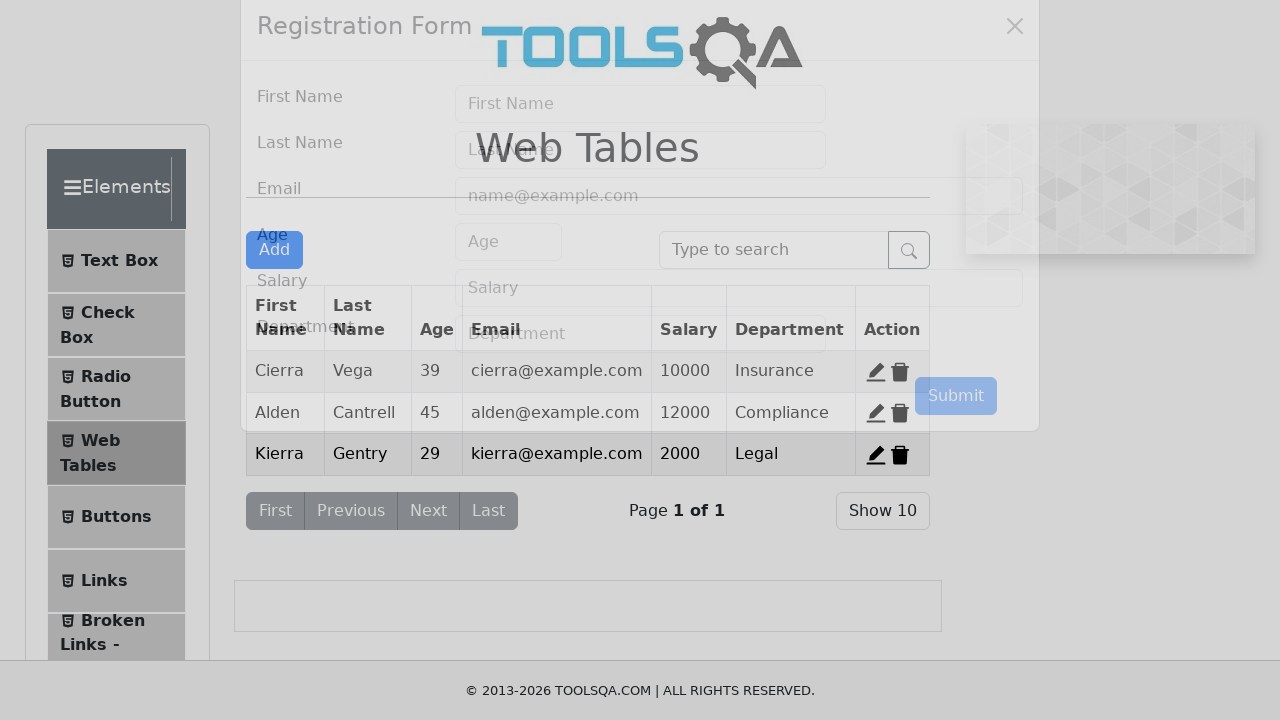

Modal form appeared and became visible
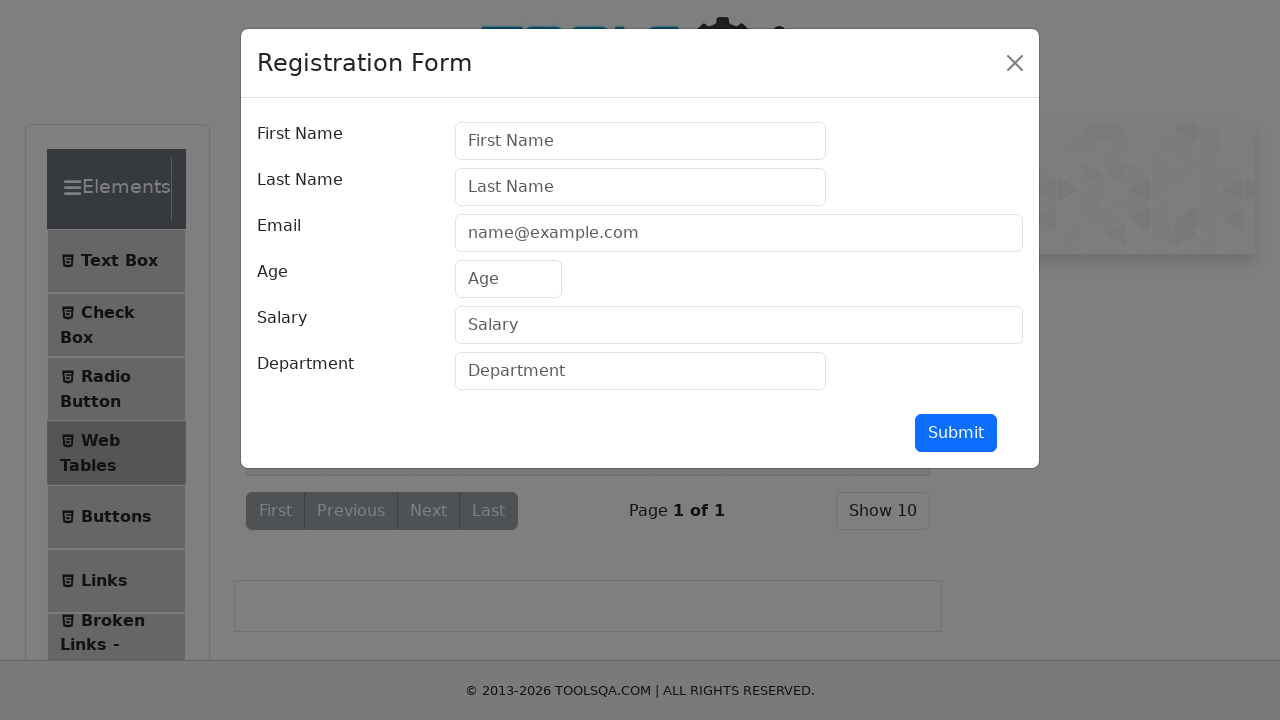

Filled First Name field with 'Leonardo' on #firstName
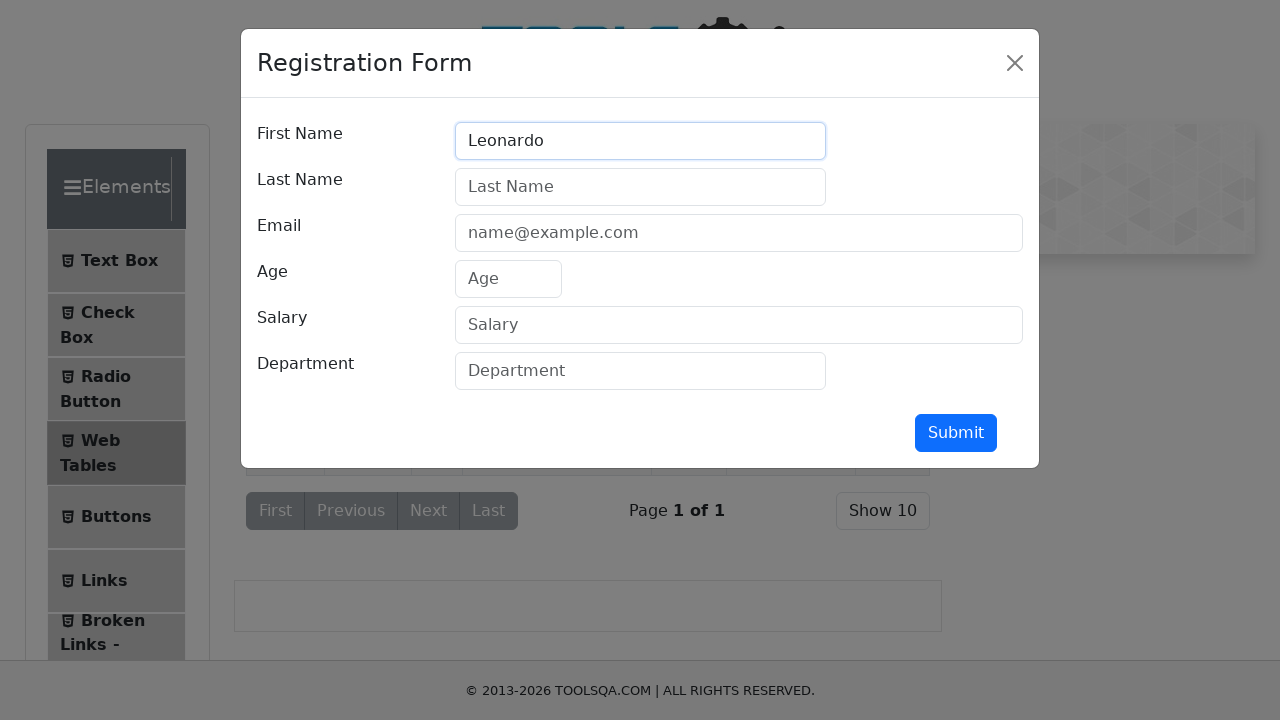

Filled Last Name field with 'Bances' on #lastName
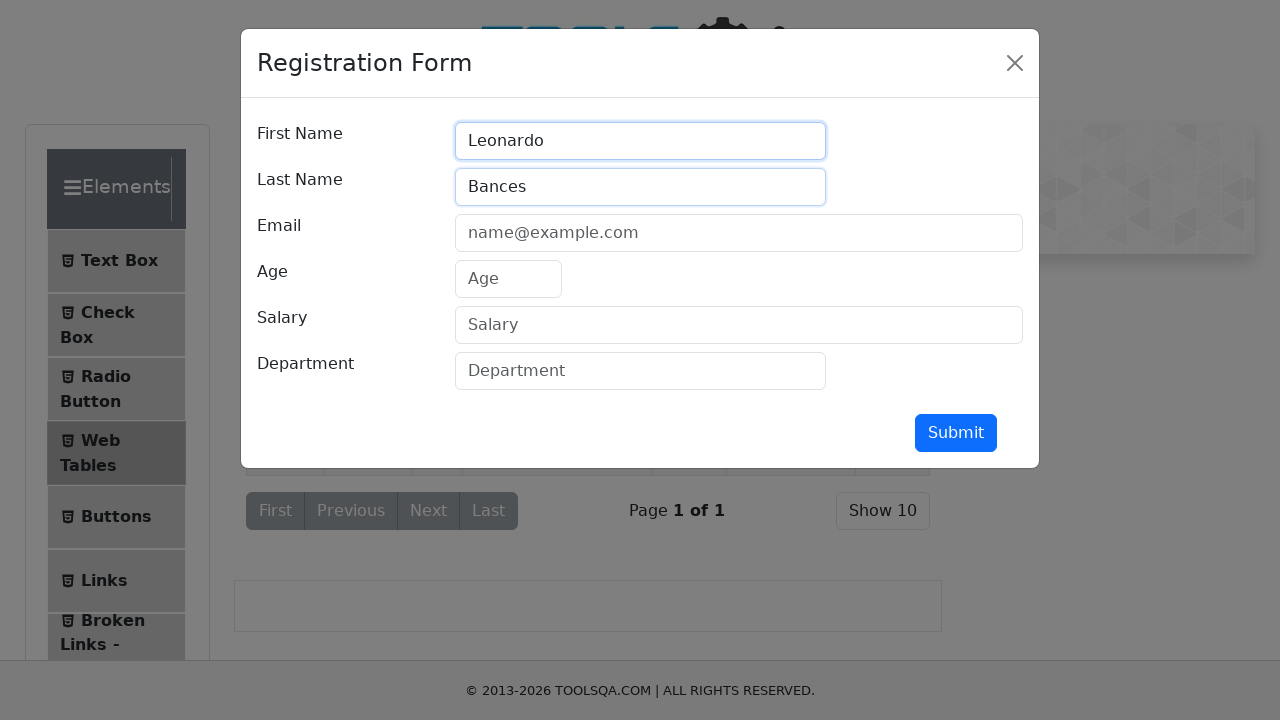

Filled Email field with 'qa_automation_leonardo@mailinator.com' on #userEmail
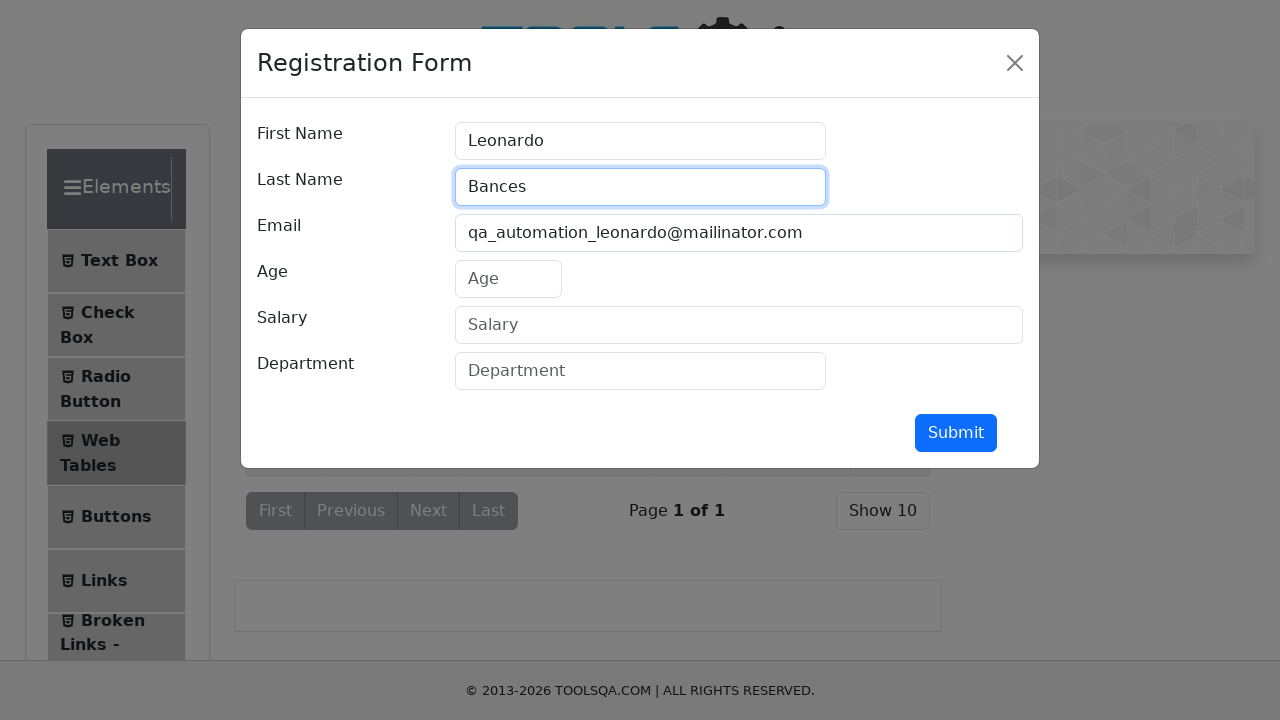

Filled Age field with '21' on #age
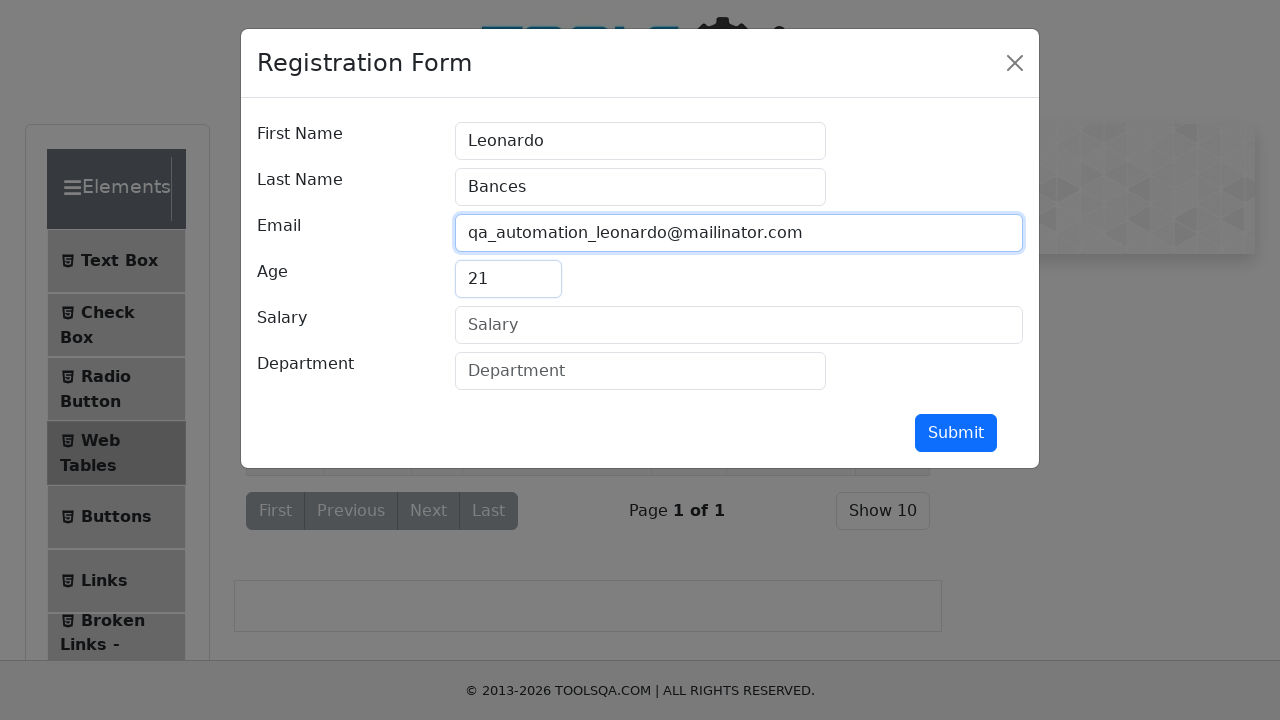

Filled Salary field with '50000' on #salary
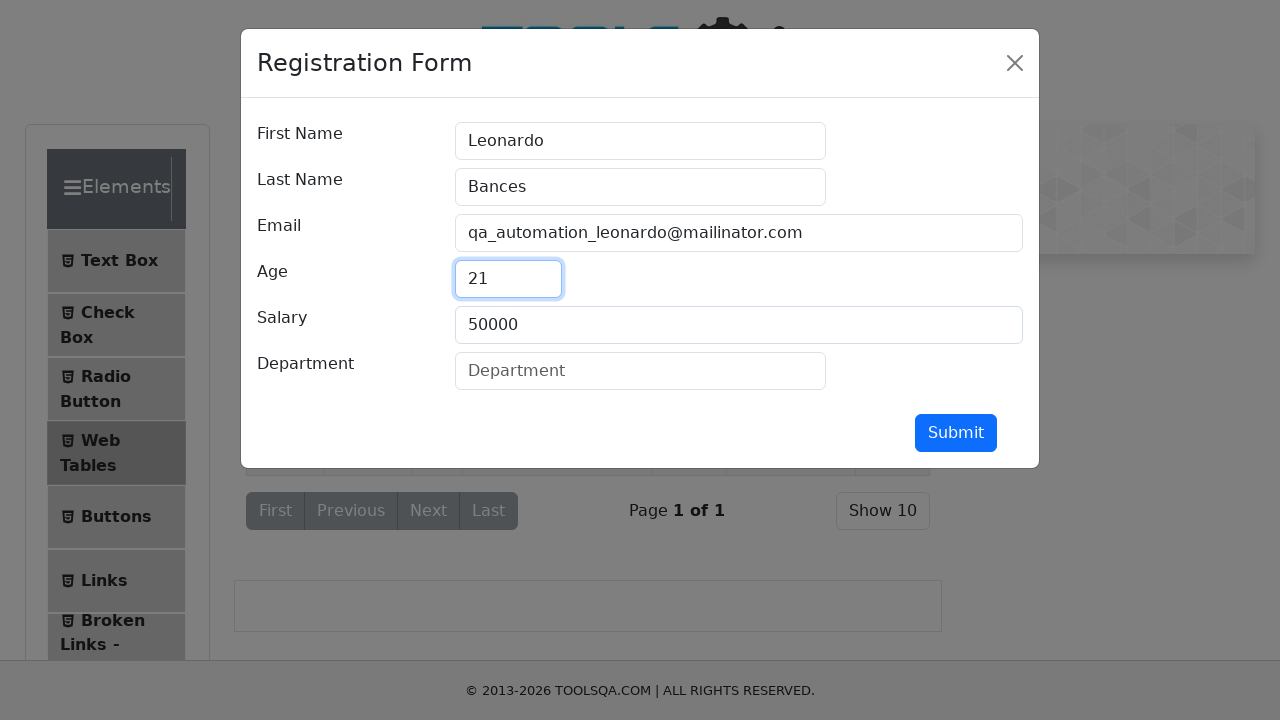

Filled Department field with 'IT' on #department
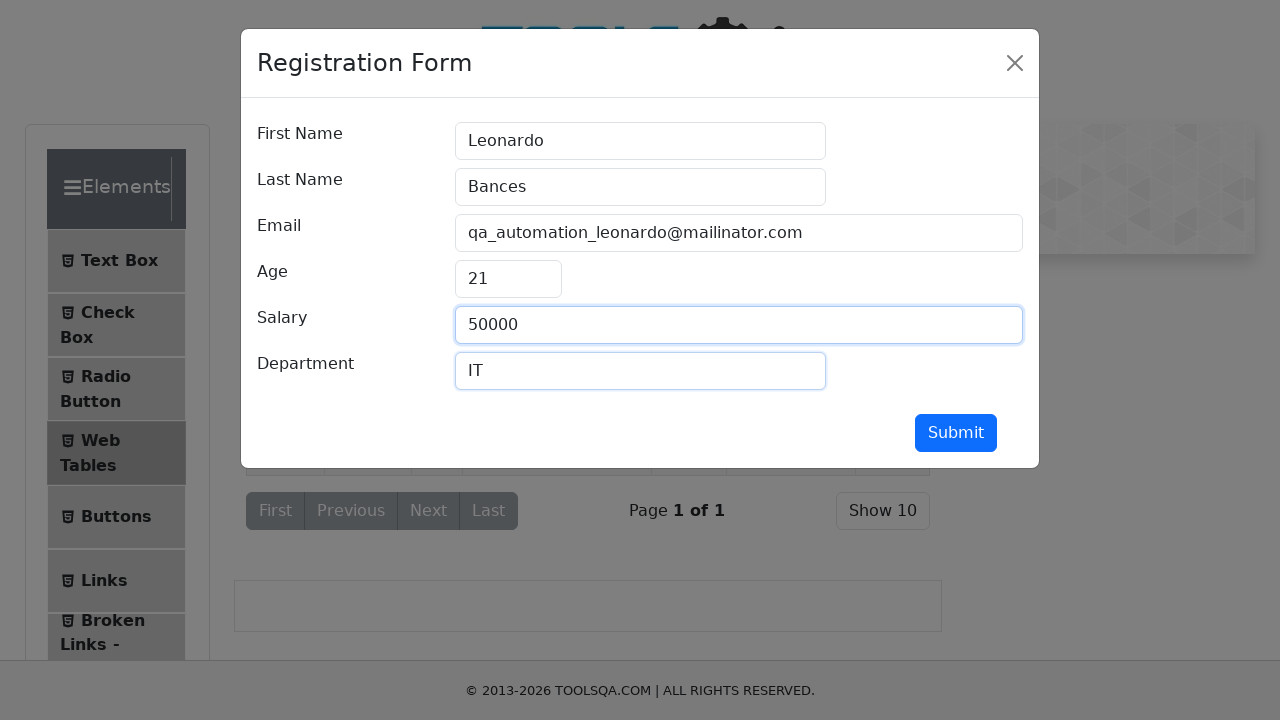

Clicked Submit button to add new record at (956, 433) on #submit
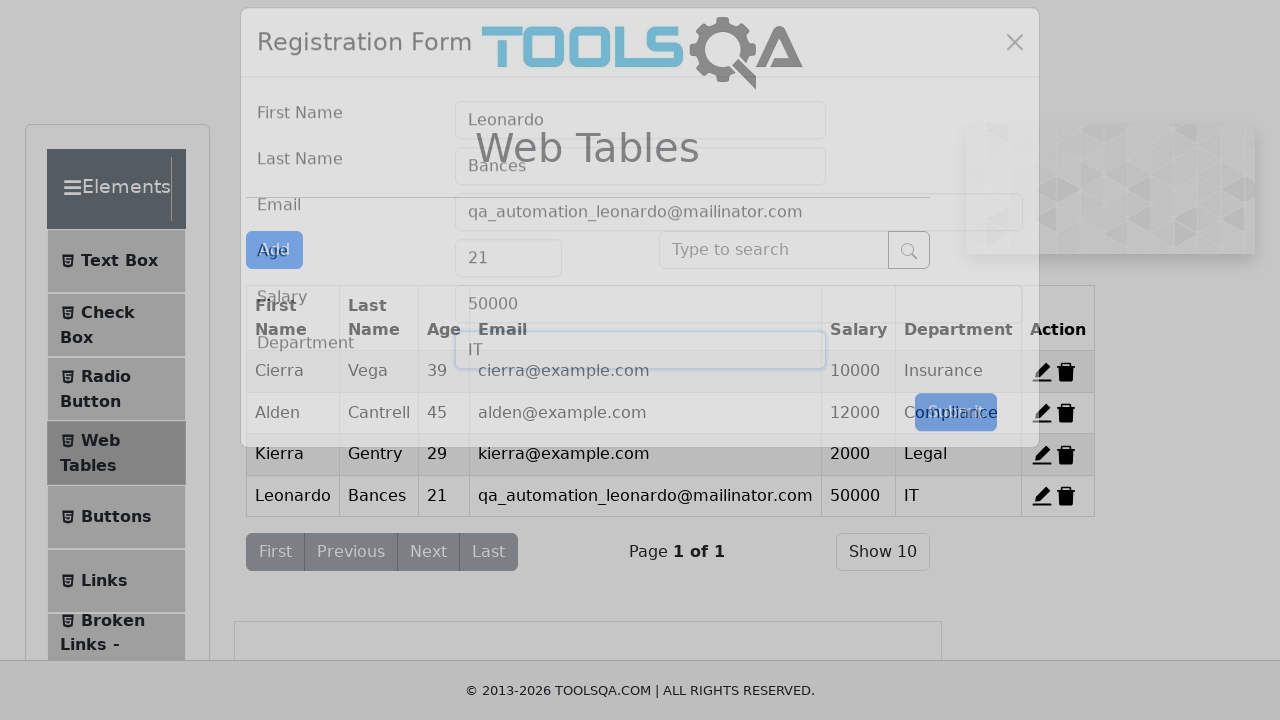

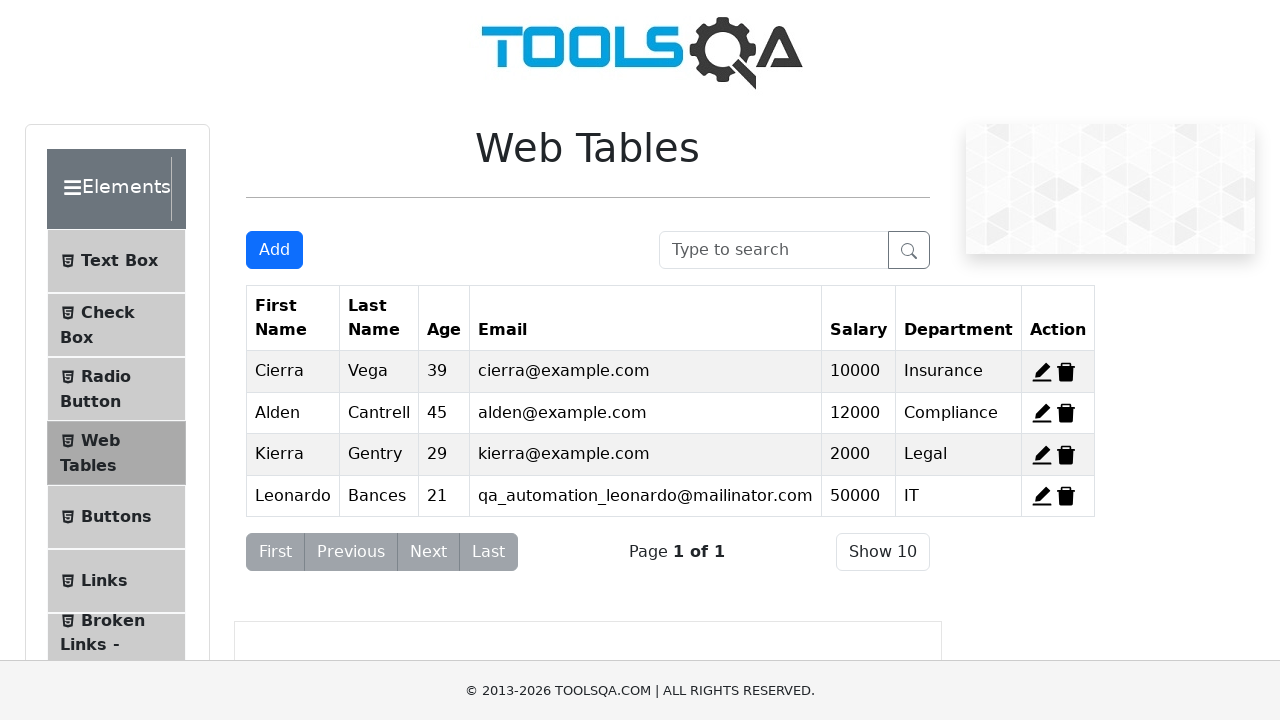